Tests a page with delayed elements by clicking a verify button and checking for a success message

Starting URL: http://suninjuly.github.io/wait1.html

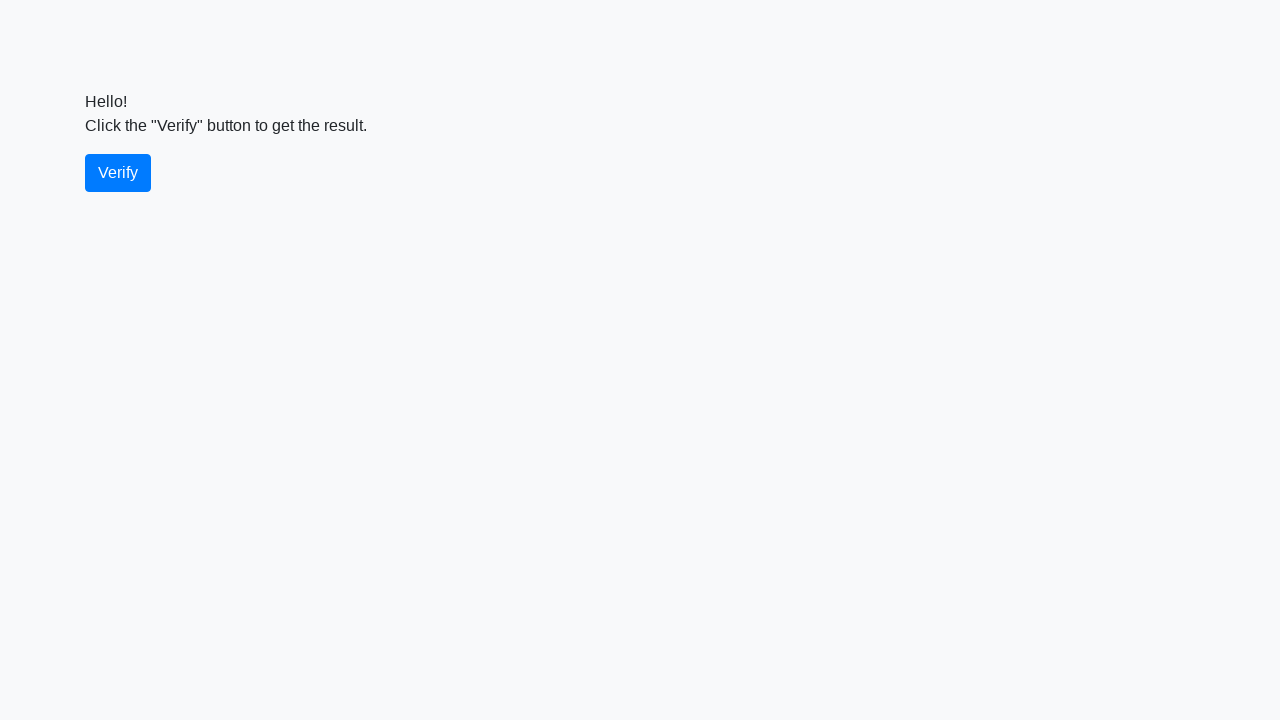

Clicked the verify button at (118, 173) on #verify
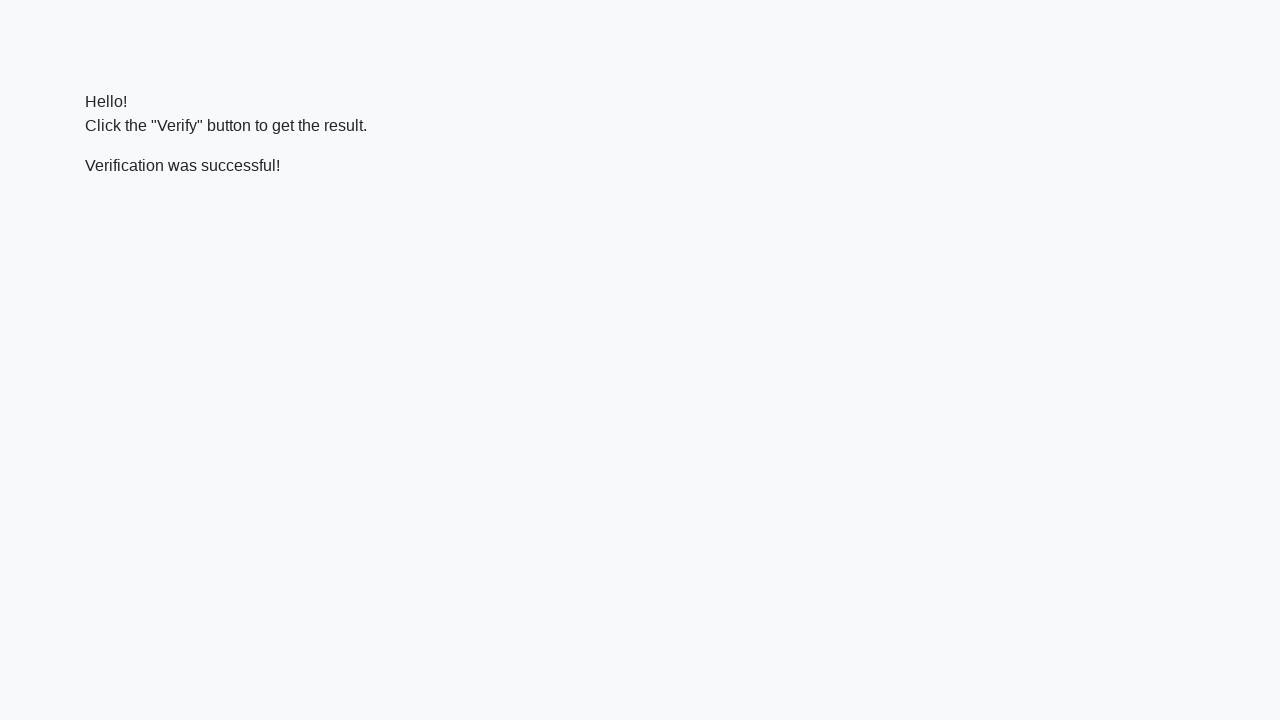

Success message element appeared
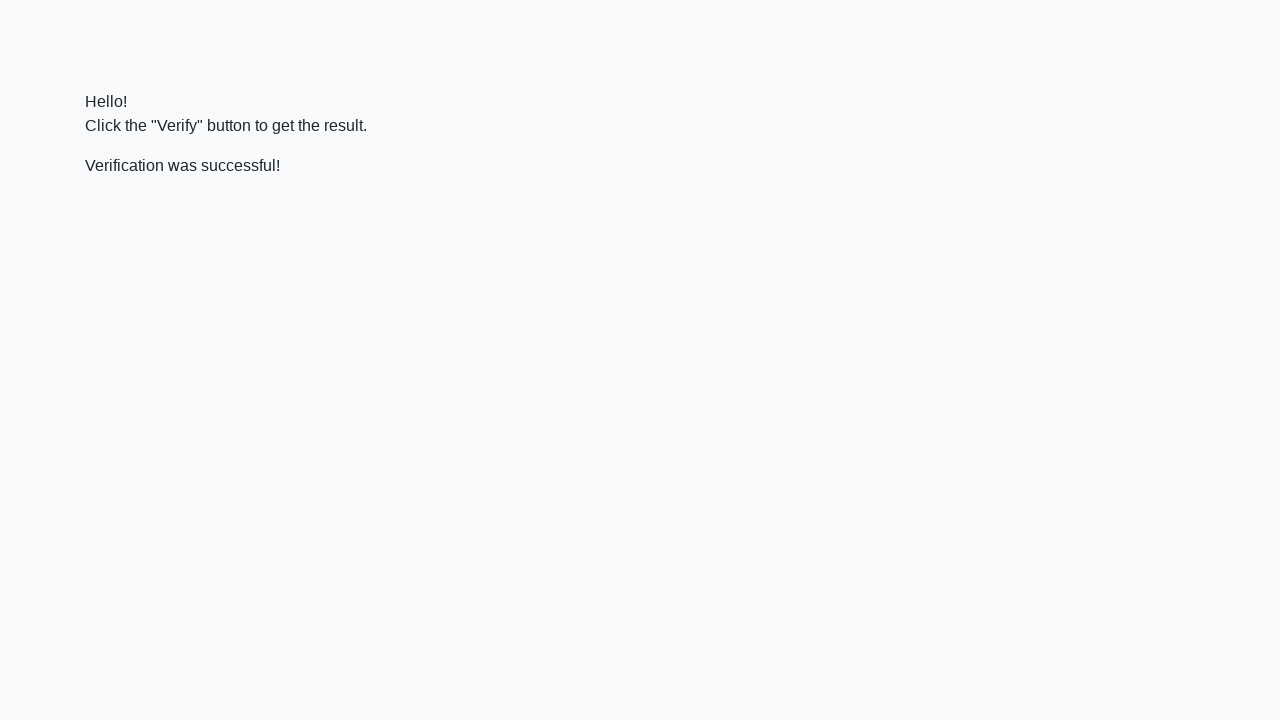

Verified that success message contains 'successful'
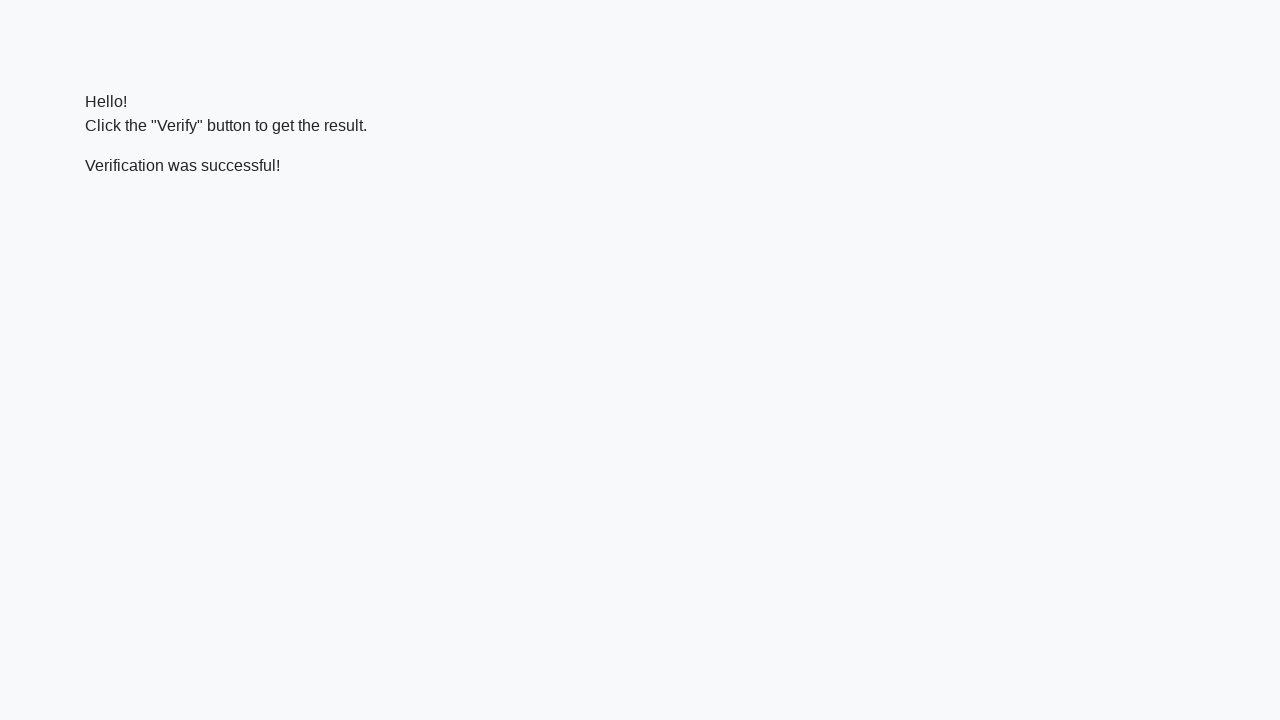

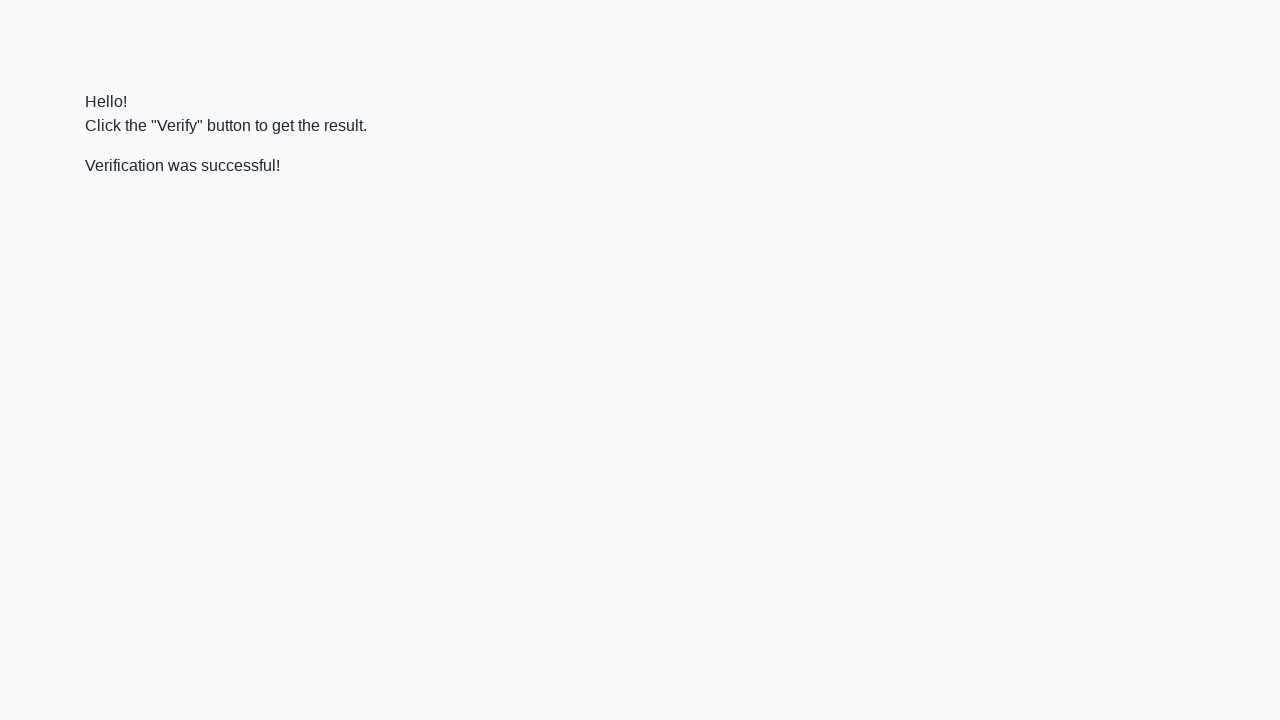